Tests the Python.org search functionality by entering "version" as a search query and submitting the form

Starting URL: https://www.python.org

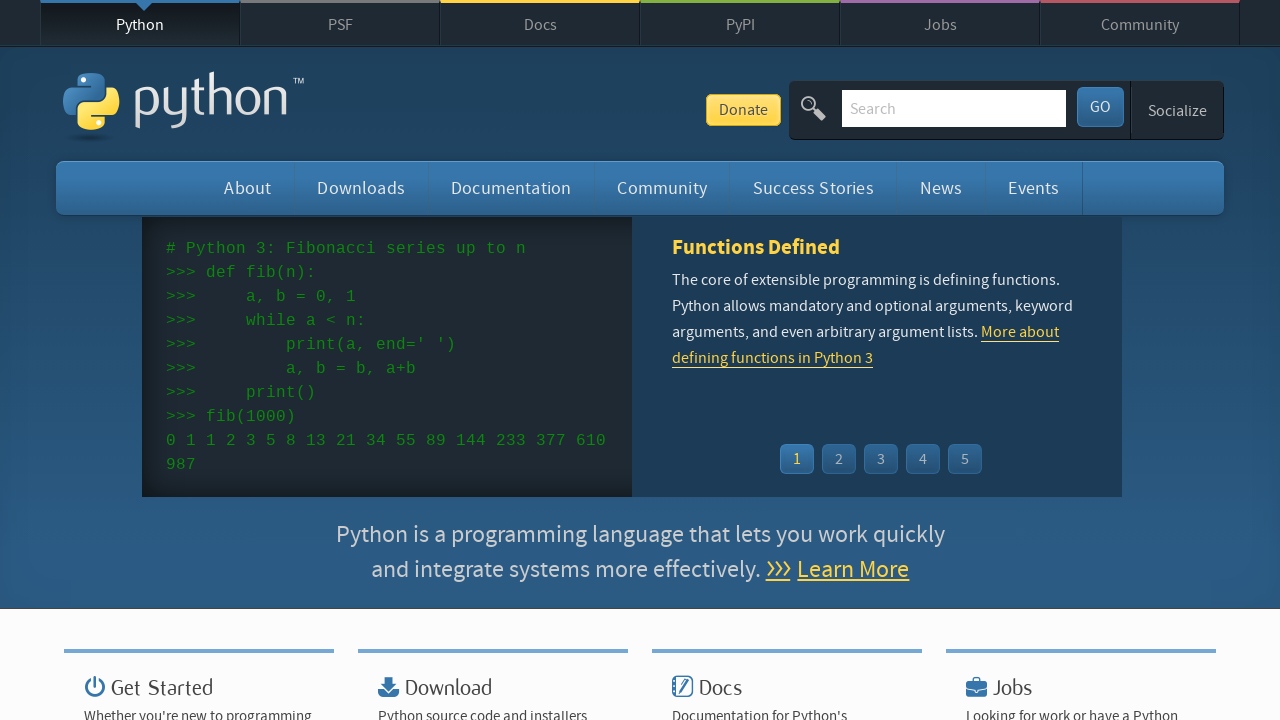

Filled search box with 'version' query on input[name='q']
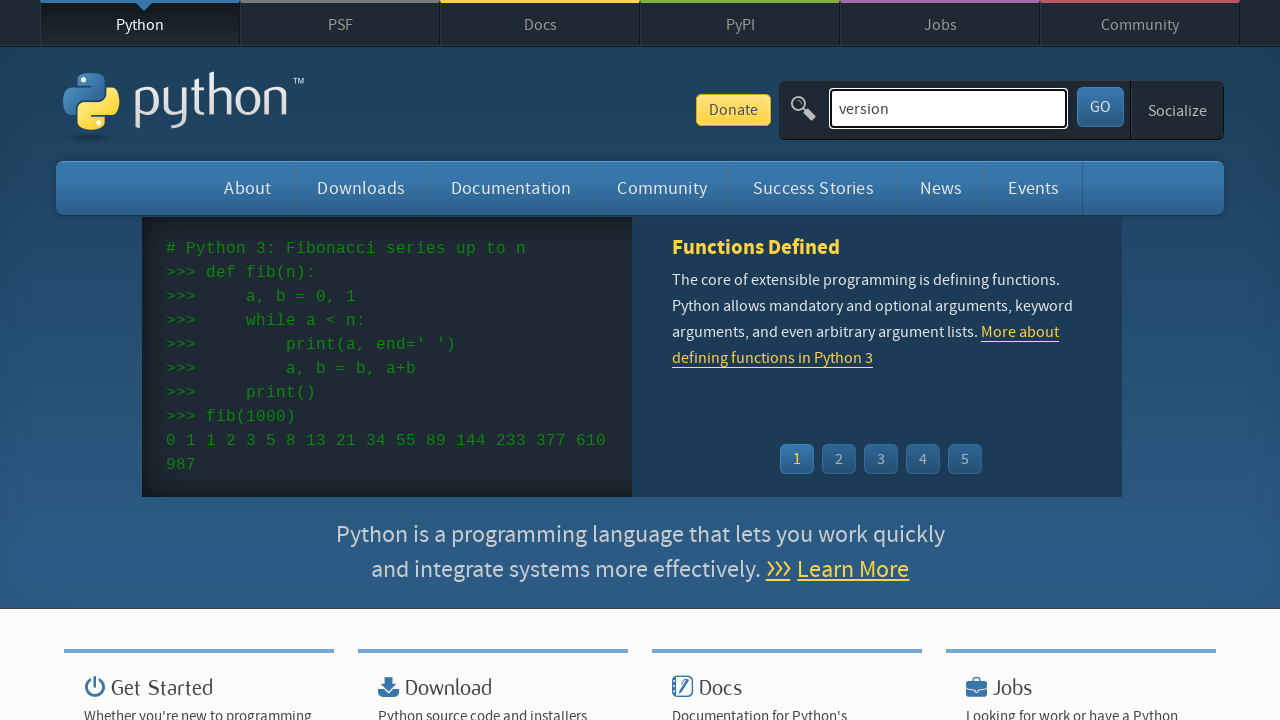

Pressed Enter to submit search form on input[name='q']
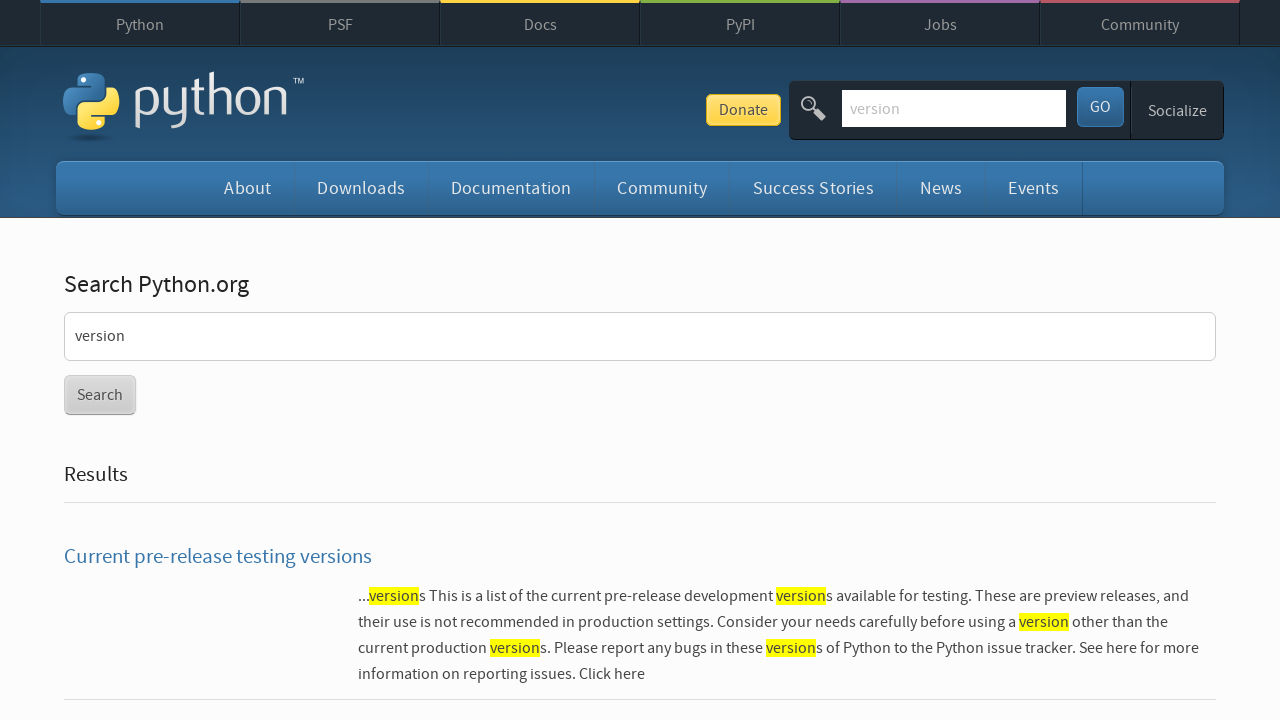

Search results page loaded and network idle
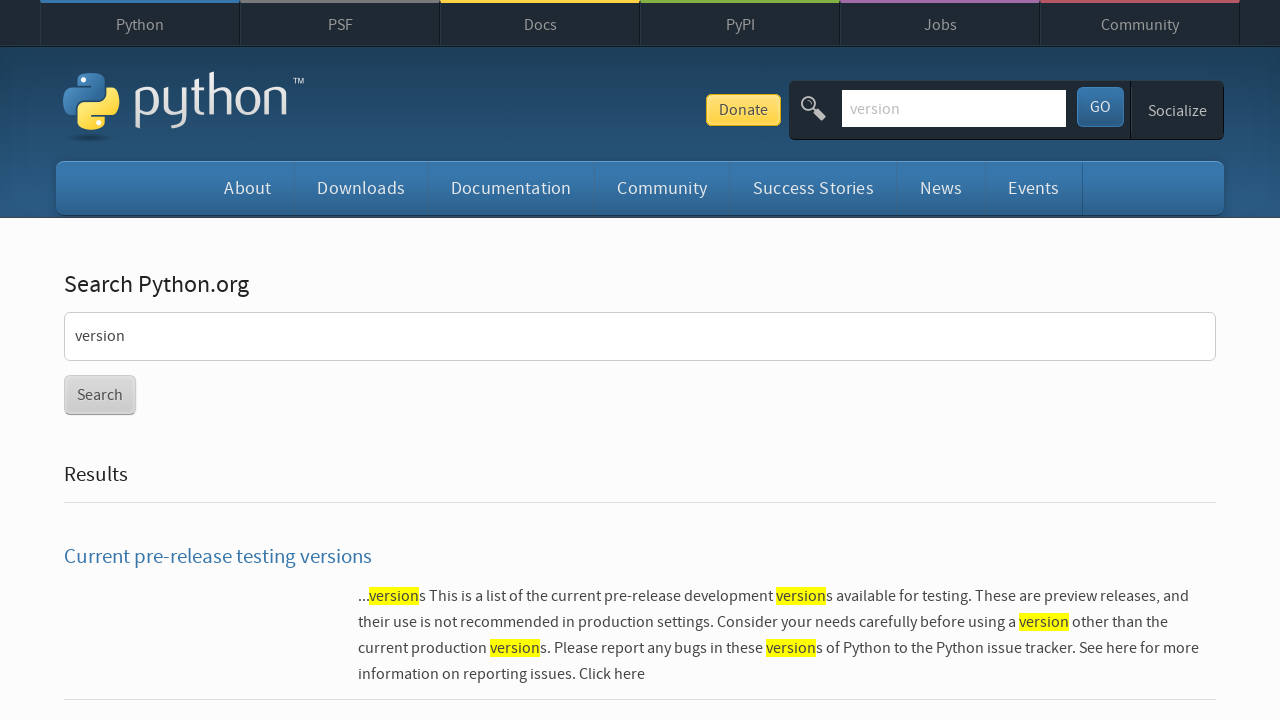

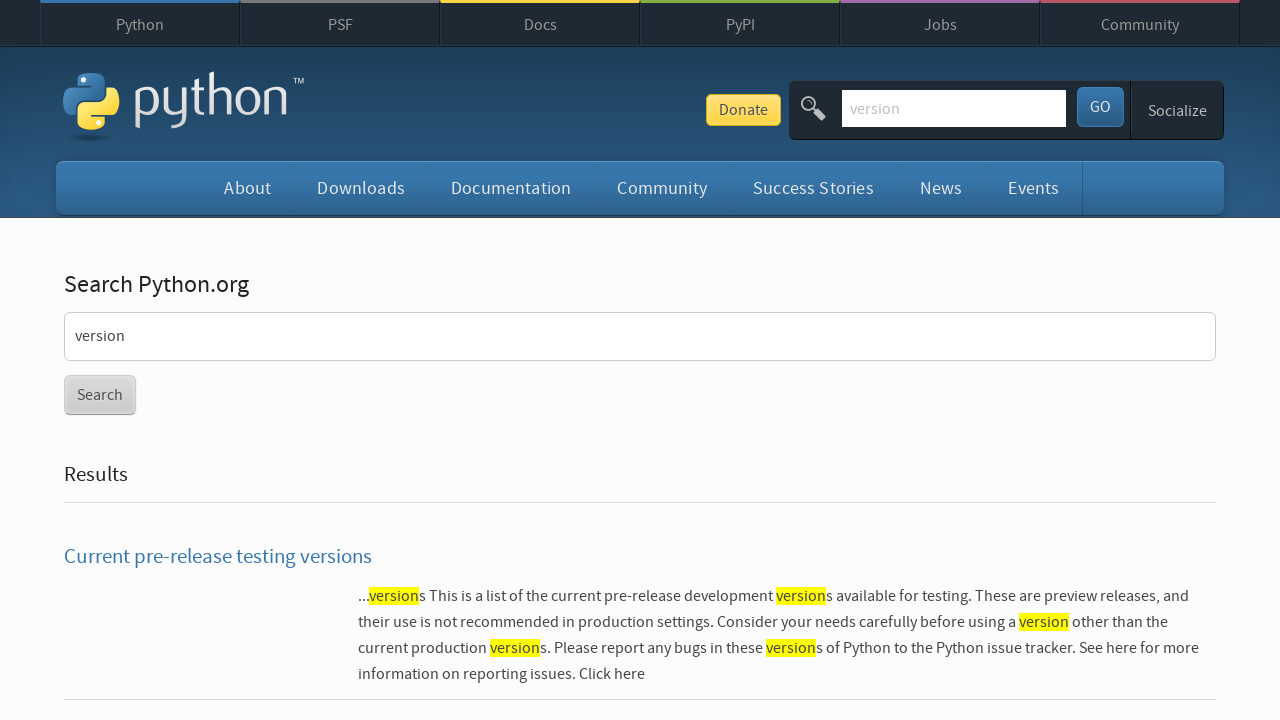